Tests accepting a JavaScript alert by clicking the first button, accepting the alert, and verifying the success message

Starting URL: https://testcenter.techproeducation.com/index.php?page=javascript-alerts

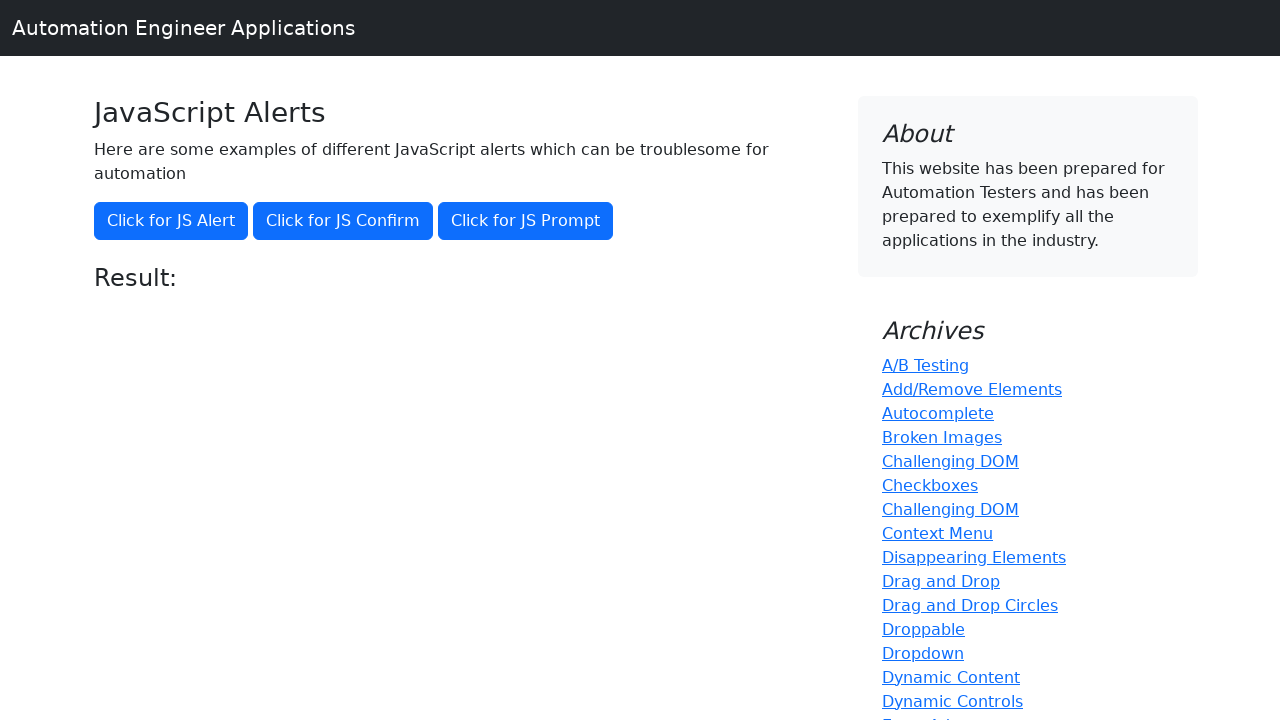

Clicked the button to trigger JavaScript alert at (171, 221) on button[onclick='jsAlert()']
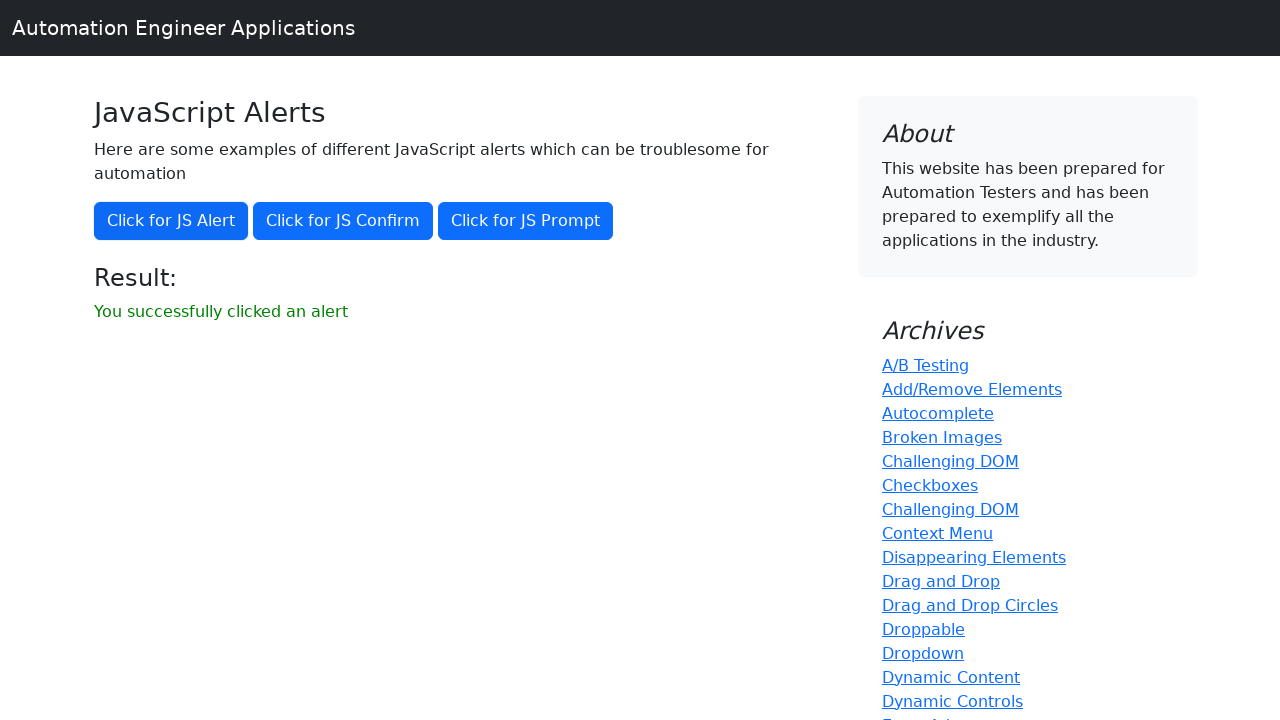

Set up dialog handler to accept alerts
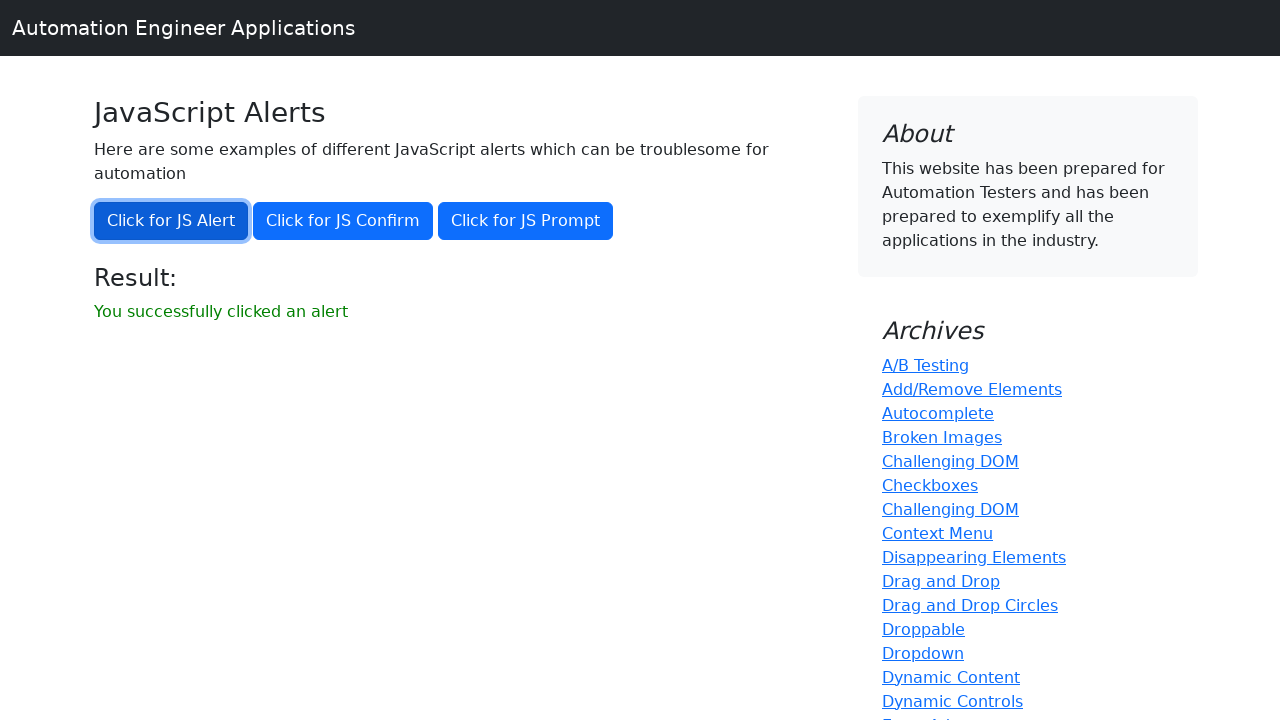

Clicked the button to trigger alert and accepted it at (171, 221) on button[onclick='jsAlert()']
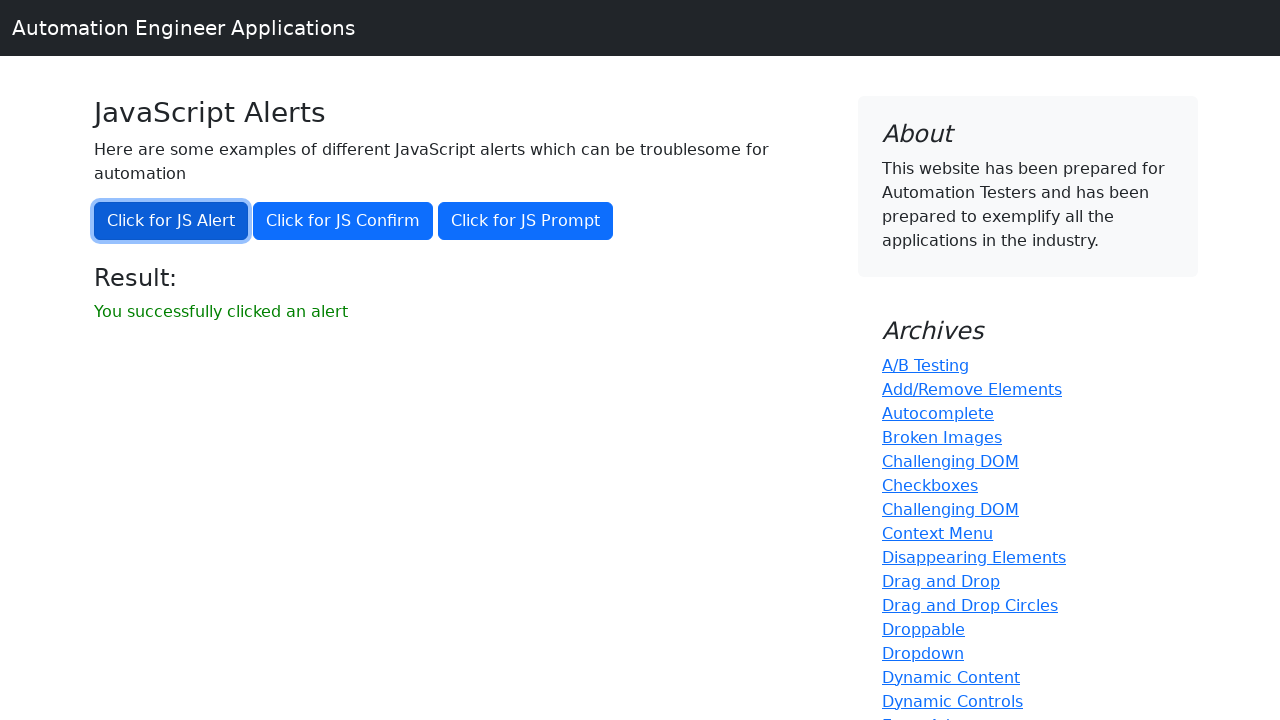

Success message element loaded
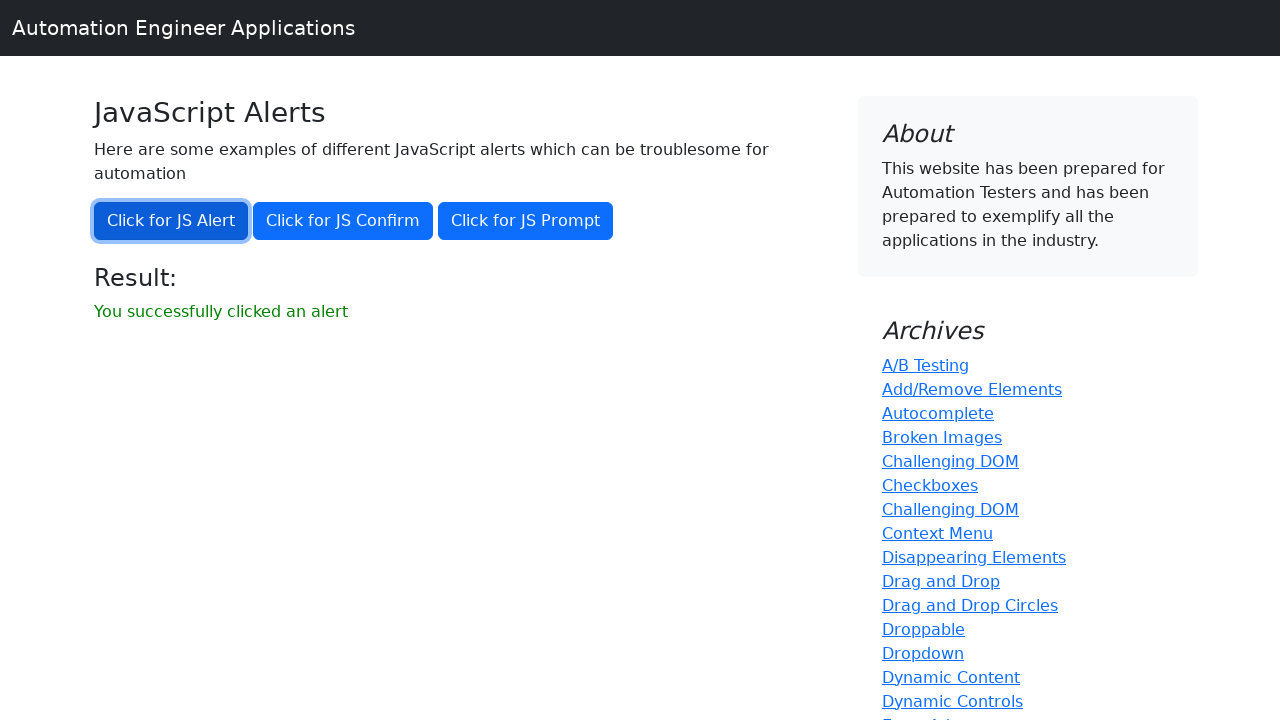

Retrieved success message text
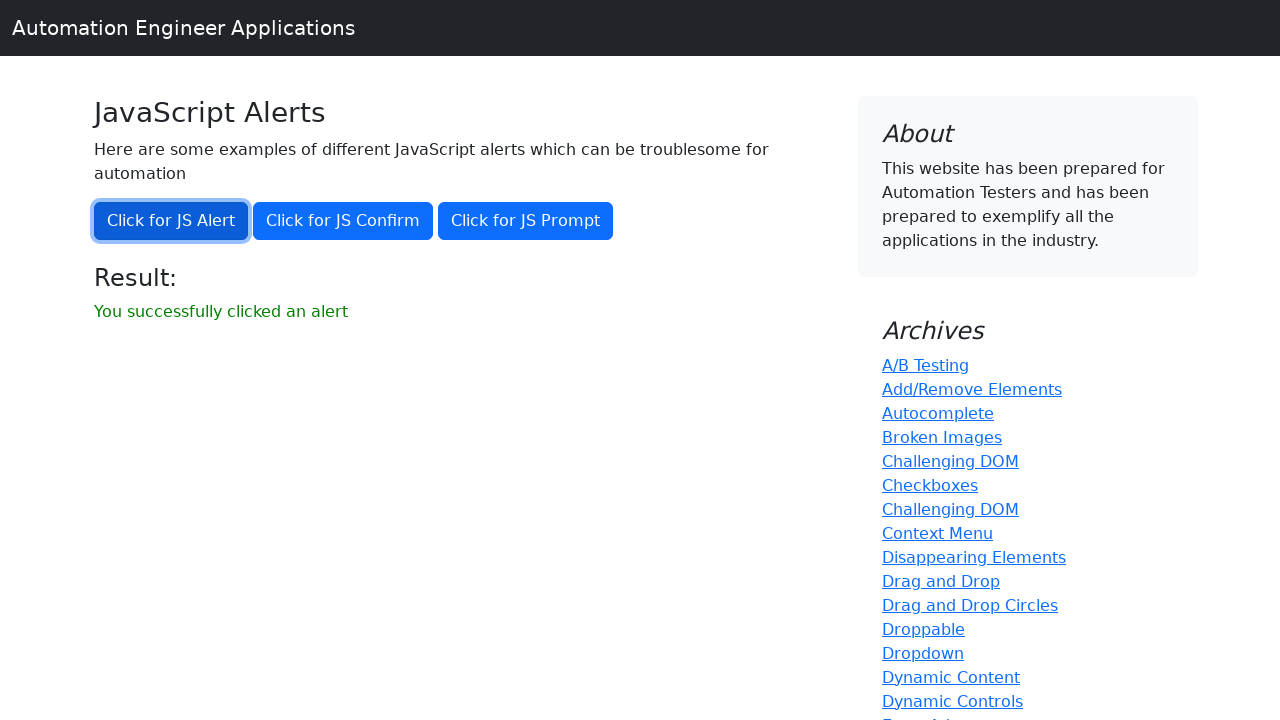

Verified success message matches expected text
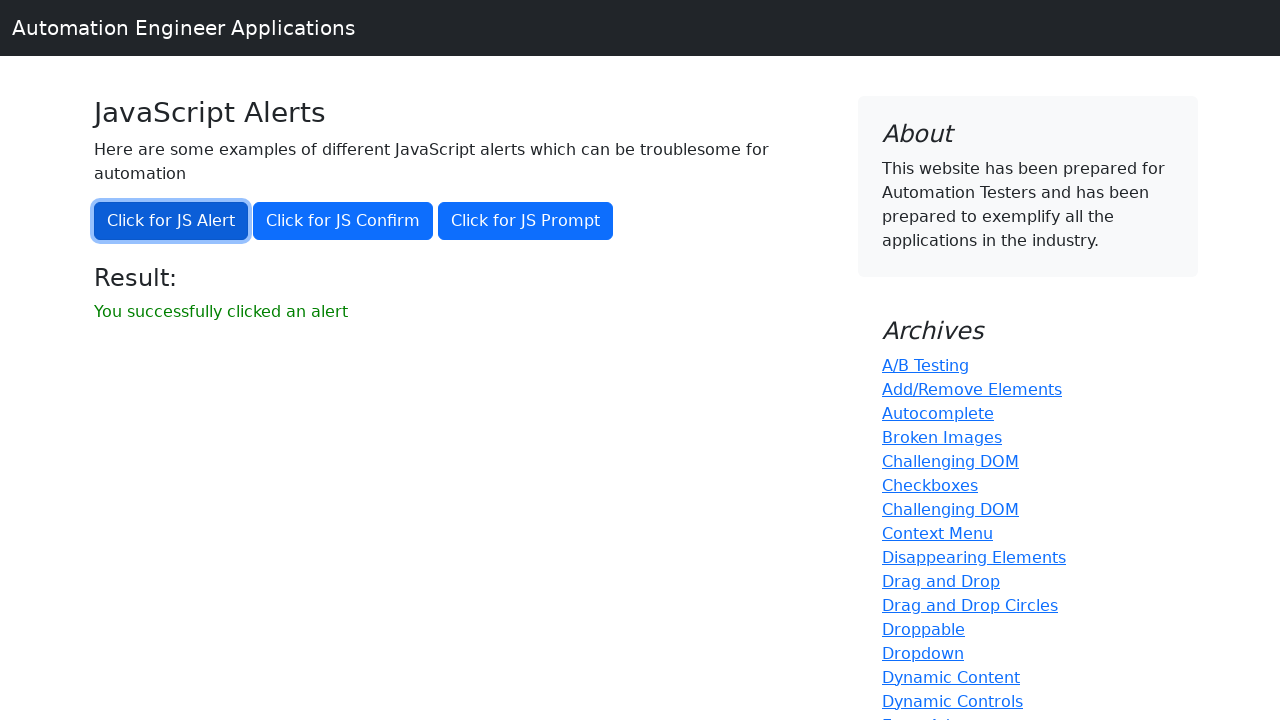

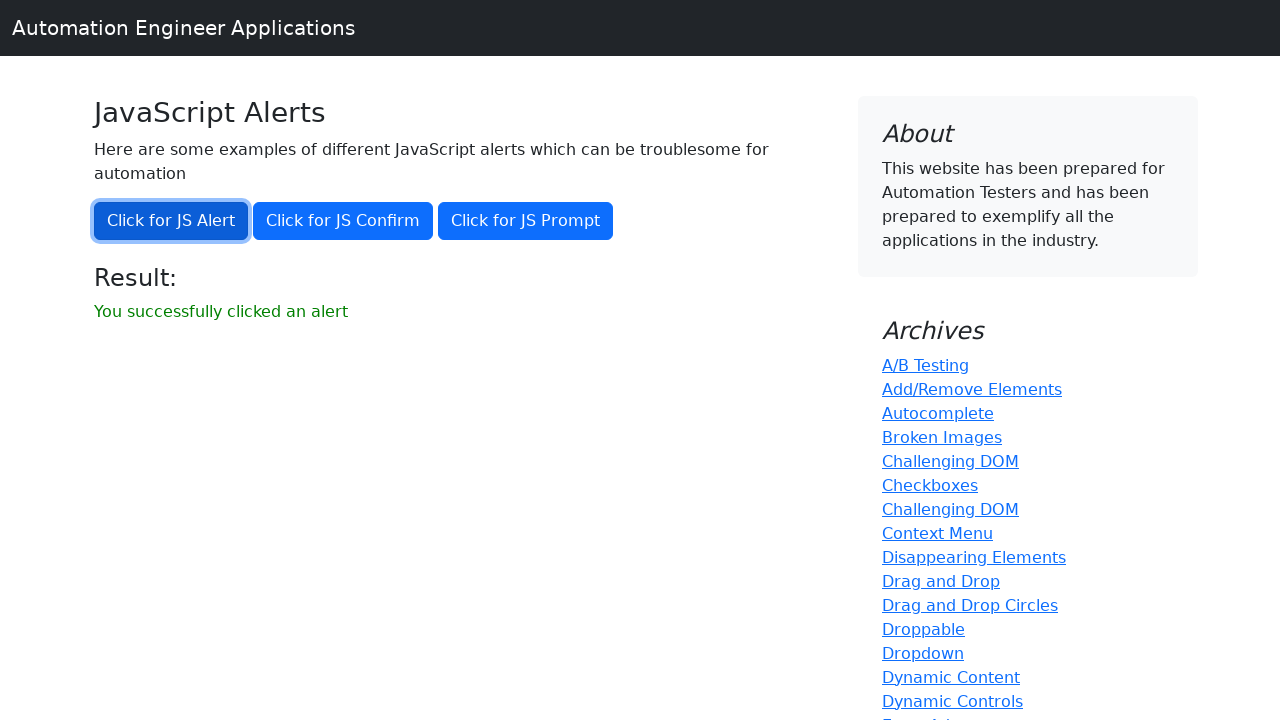